Tests dropdown selection functionality on OrangeHRM's trial signup page by selecting countries using different selection methods (by index, by visible text, and by value).

Starting URL: https://www.orangehrm.com/30-day-free-trial/

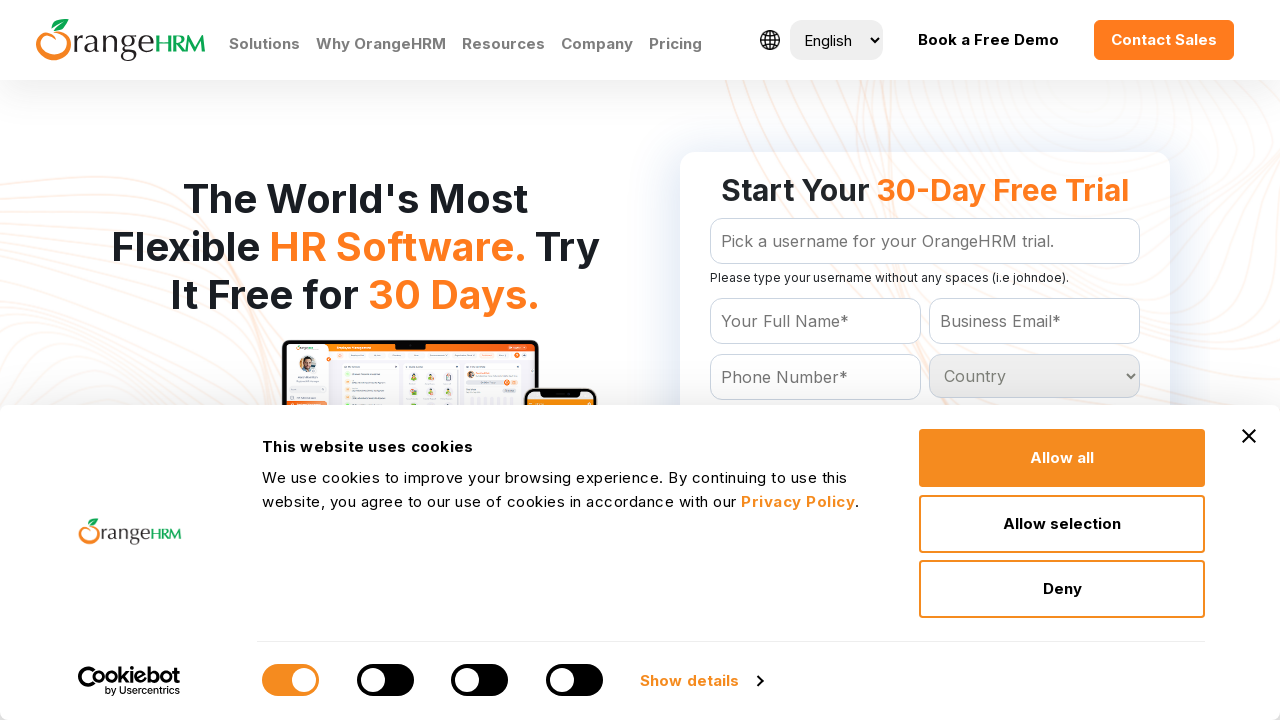

Selected 5th option from country dropdown by index on #Form_getForm_Country
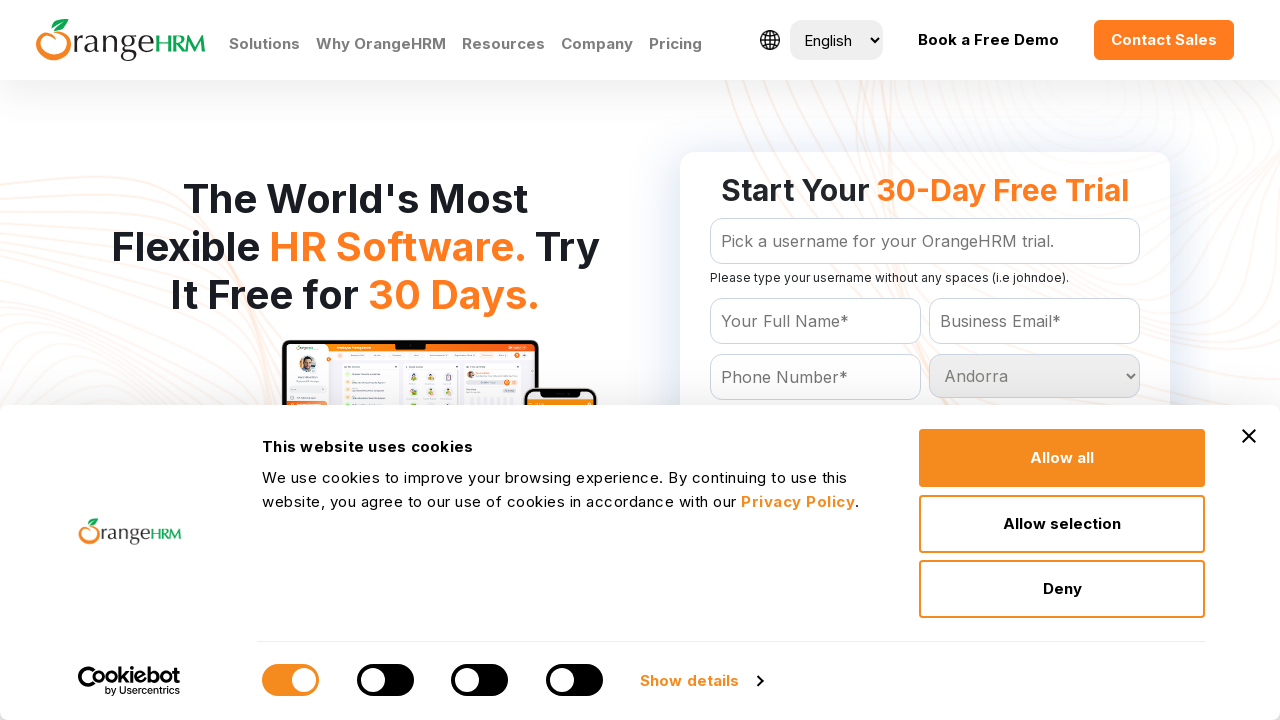

Waited 1 second for UI update after index selection
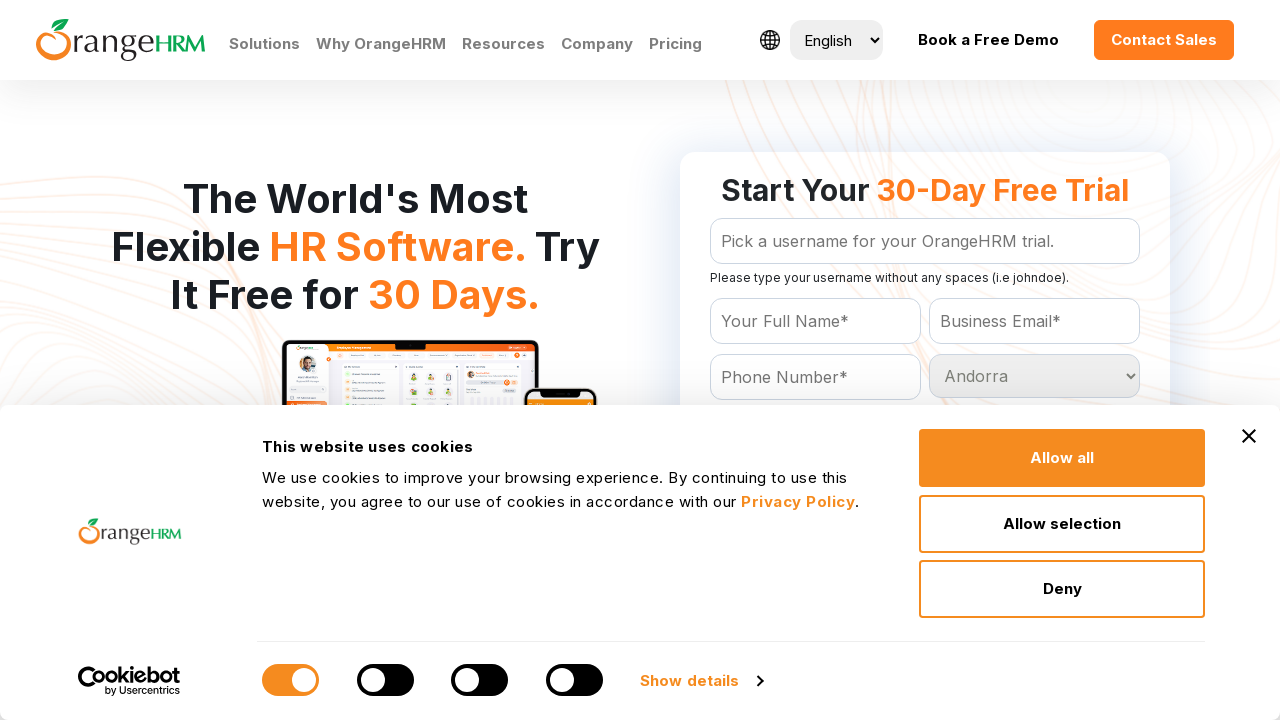

Selected 'Brazil' from country dropdown by visible text on #Form_getForm_Country
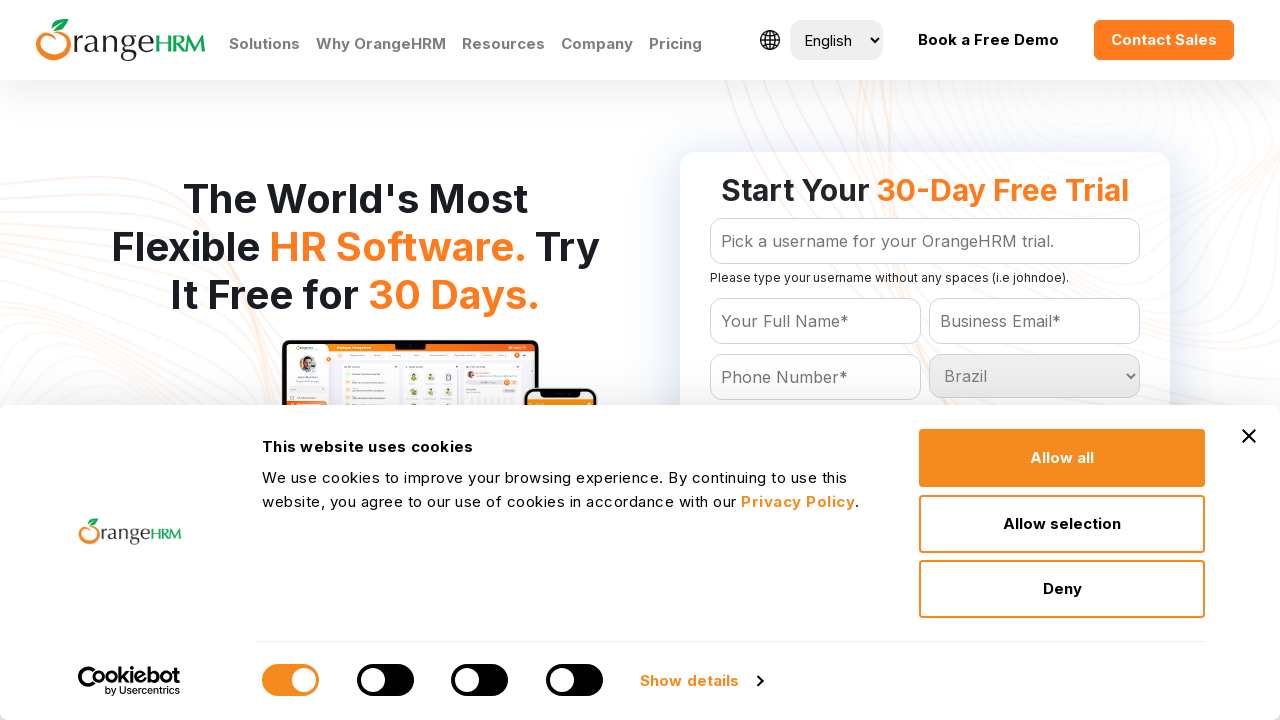

Waited 1 second for UI update after text selection
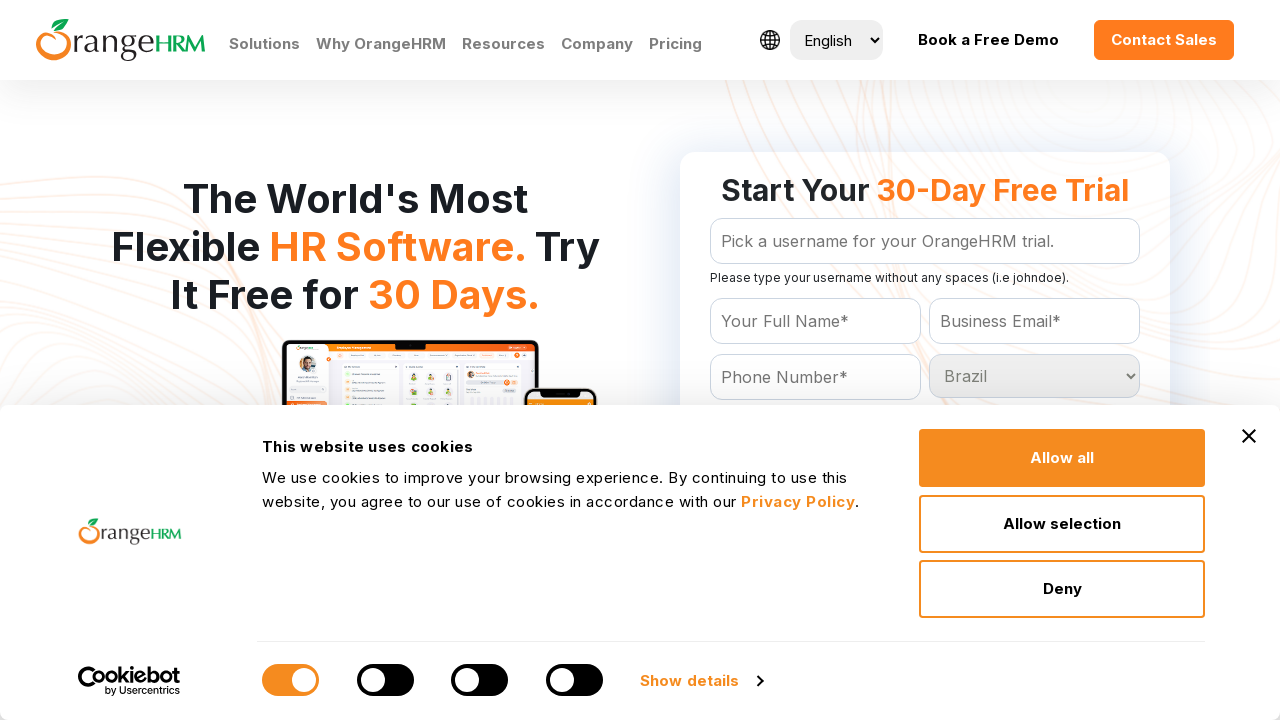

Selected 'India' from country dropdown by value on #Form_getForm_Country
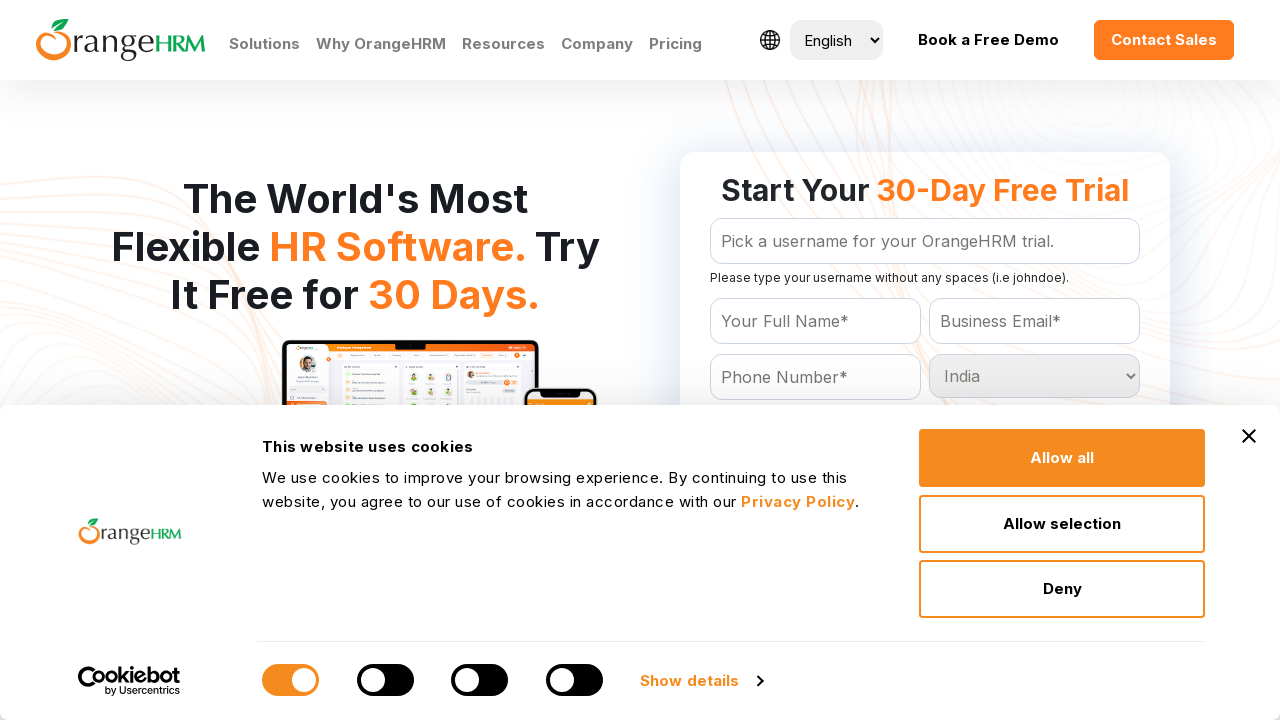

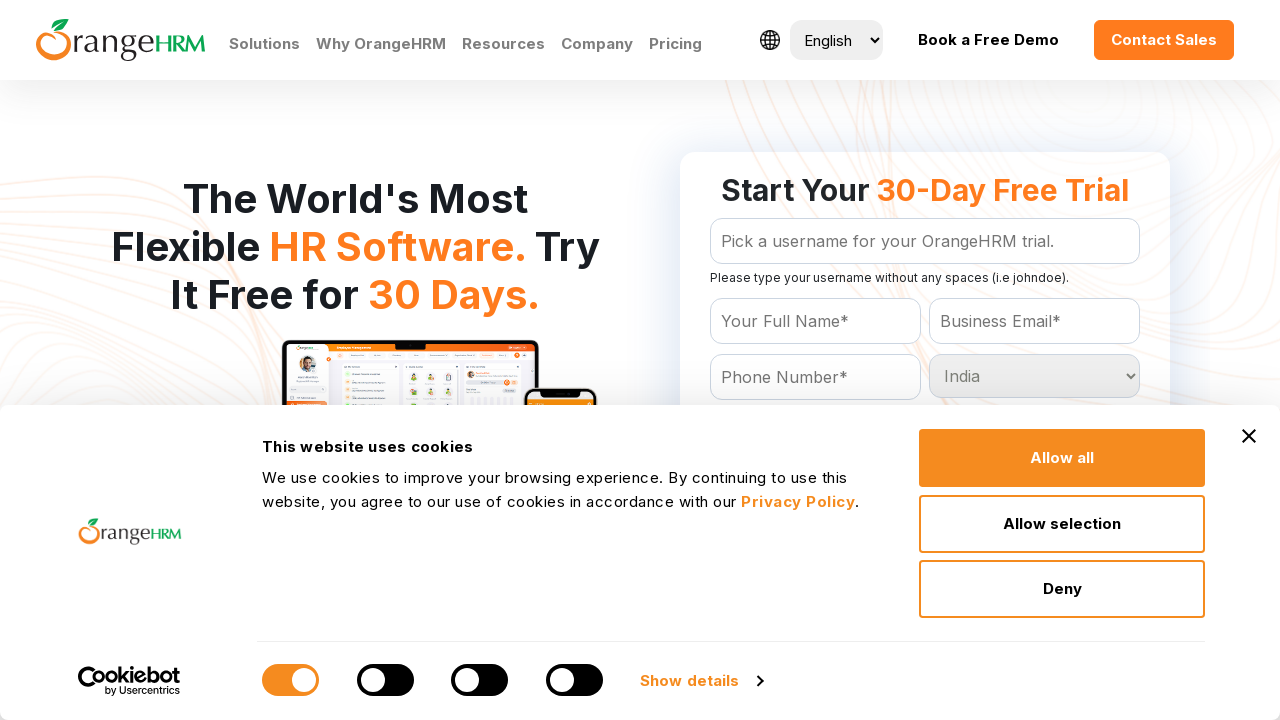